Opens a browser context with two pages, navigating the first to practice-automation.com and the second to letcode.in/test to test multi-page handling

Starting URL: https://practice-automation.com/

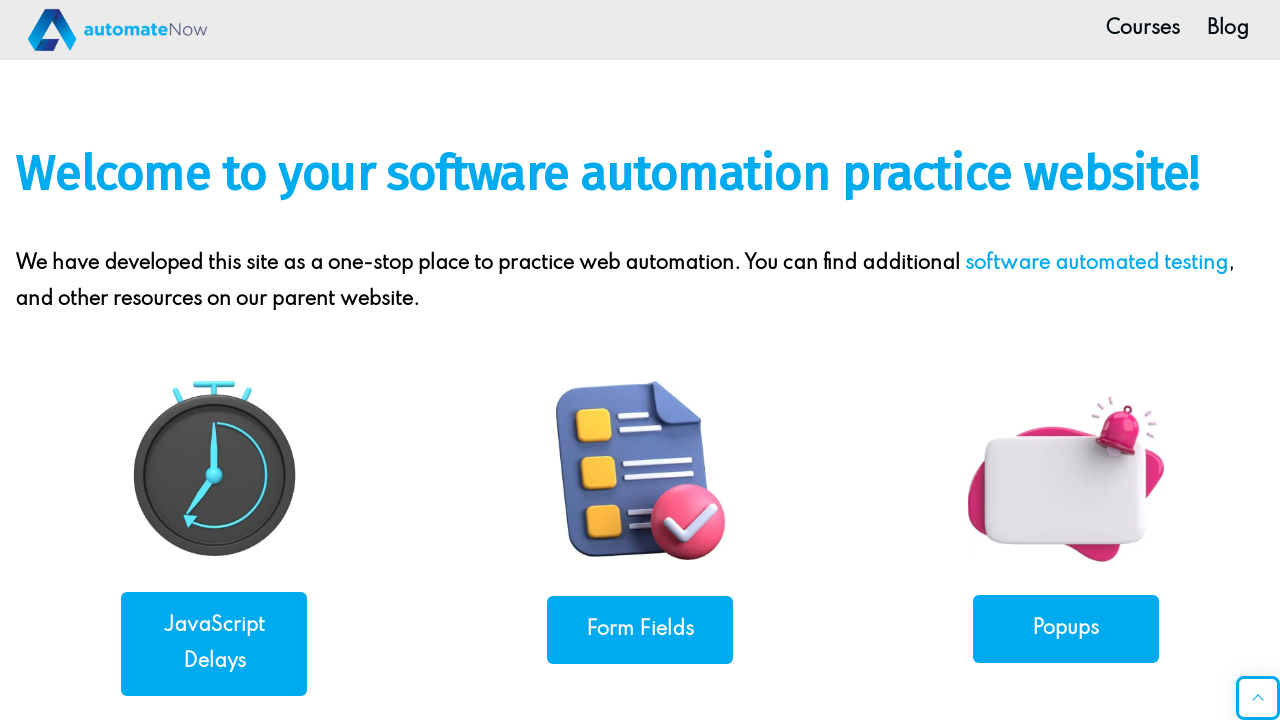

Created a new page in the same browser context
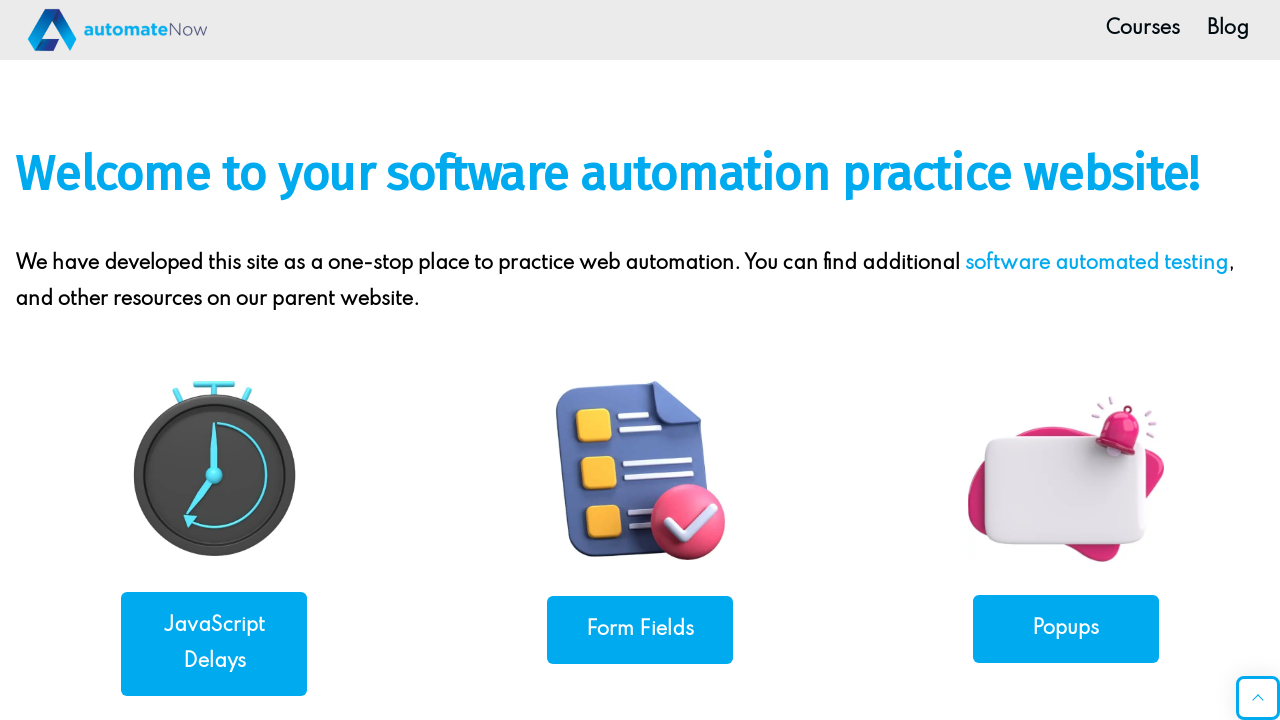

Navigated second page to https://letcode.in/test
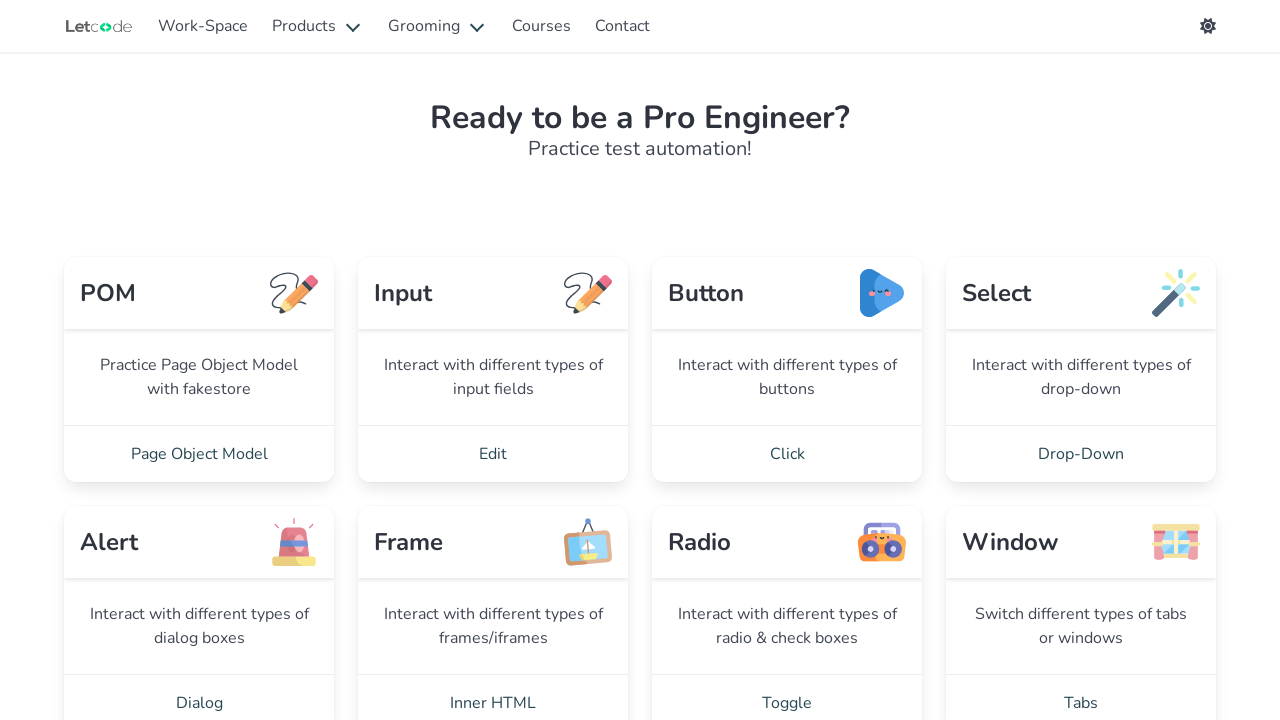

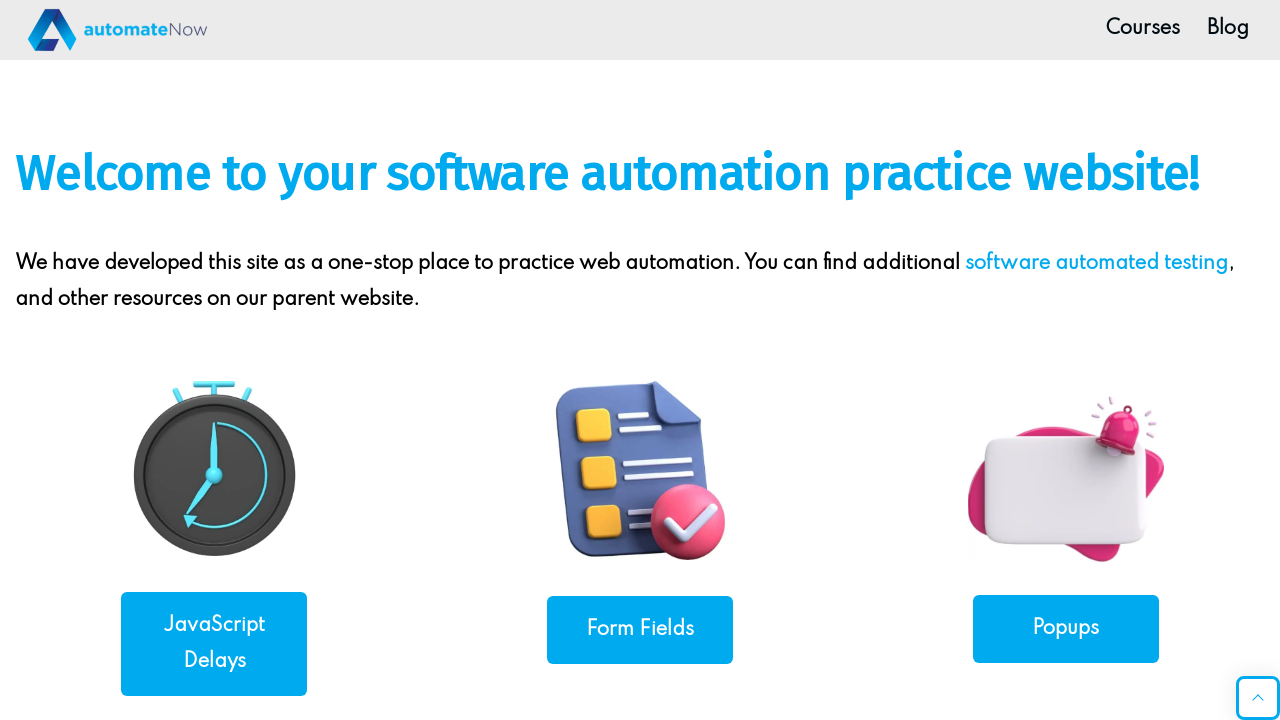